Tests negative login scenario by filling only username field and verifying the error message for required password

Starting URL: https://www.saucedemo.com/

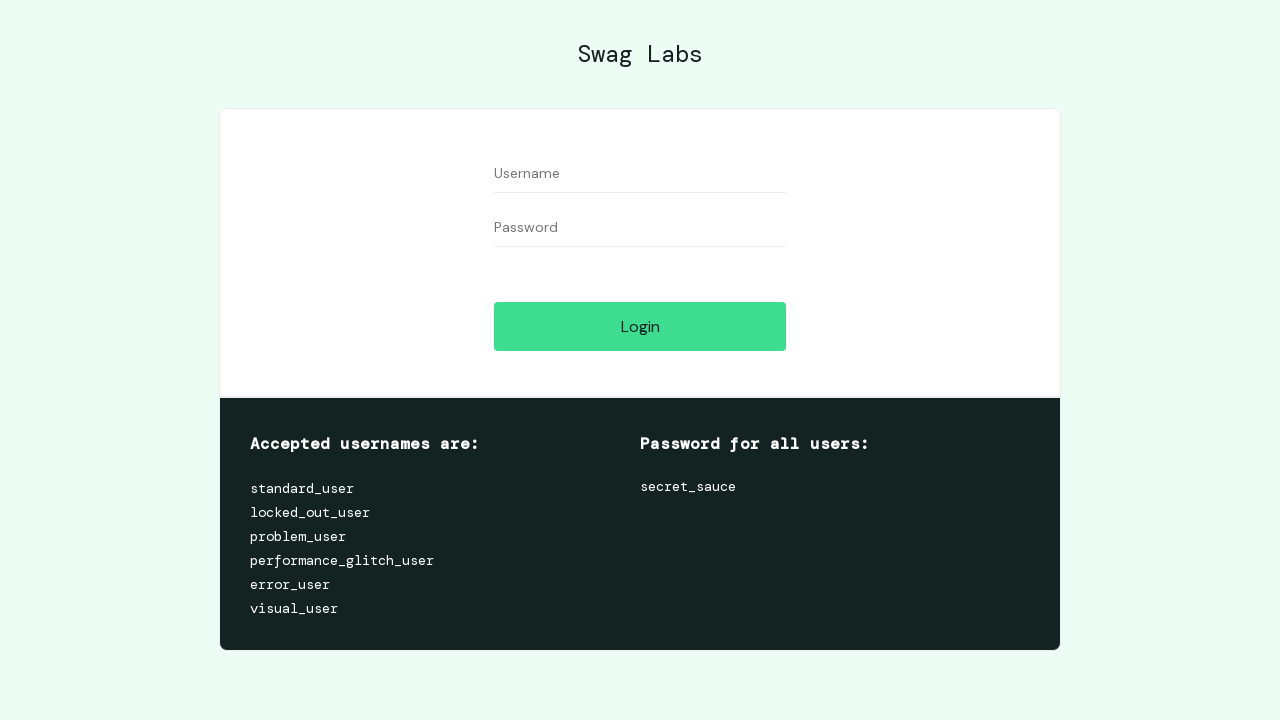

Filled username field with 'standard_user' on [data-test="username"]
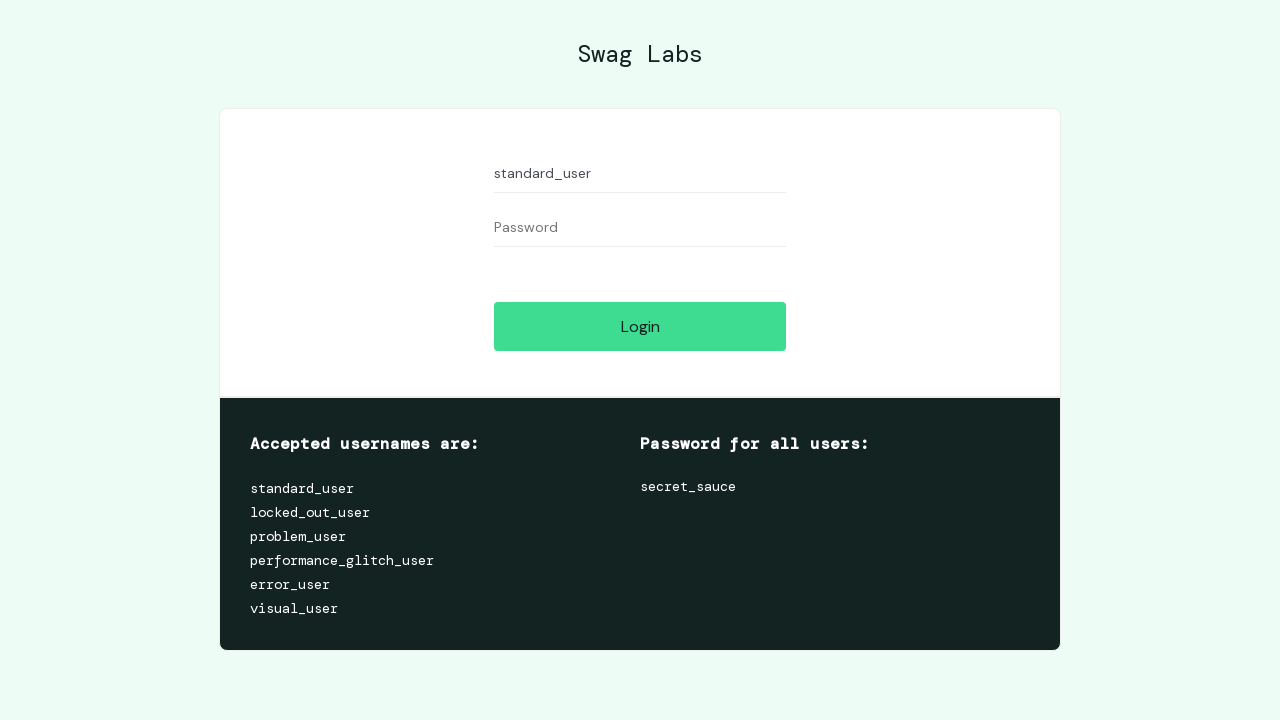

Clicked login button without entering password at (640, 326) on [data-test="login-button"]
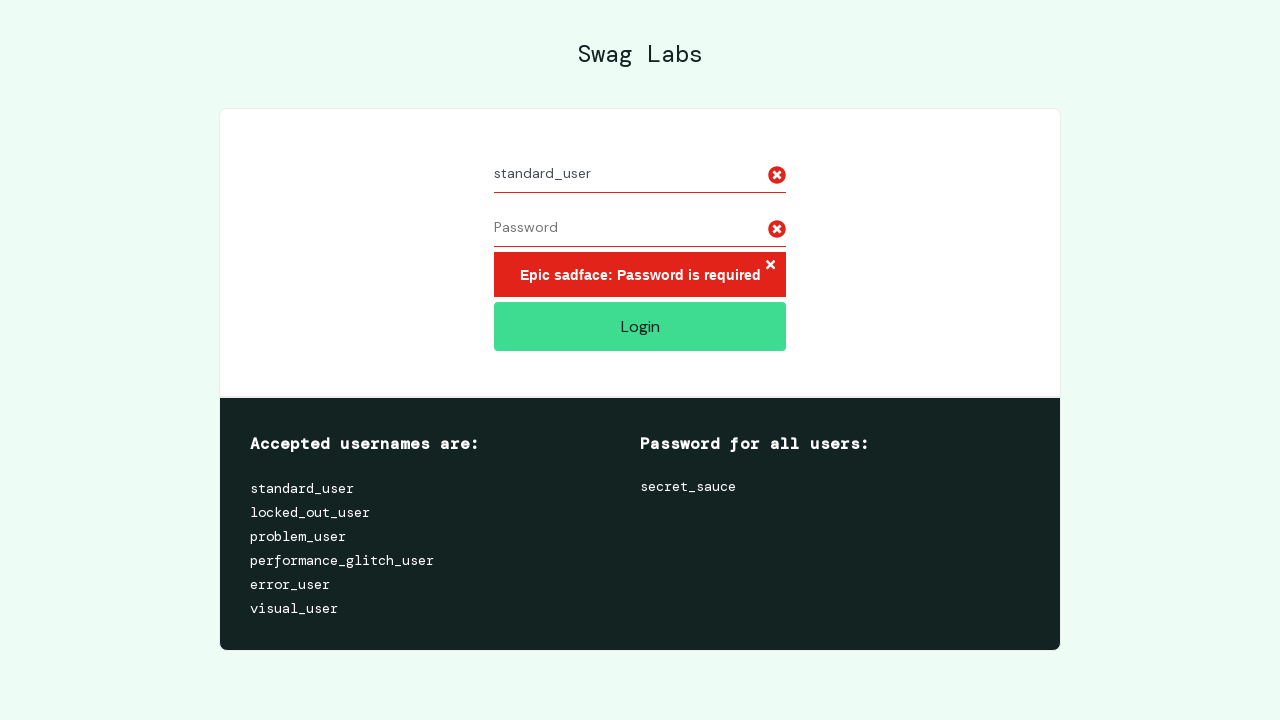

Error message appeared for missing password
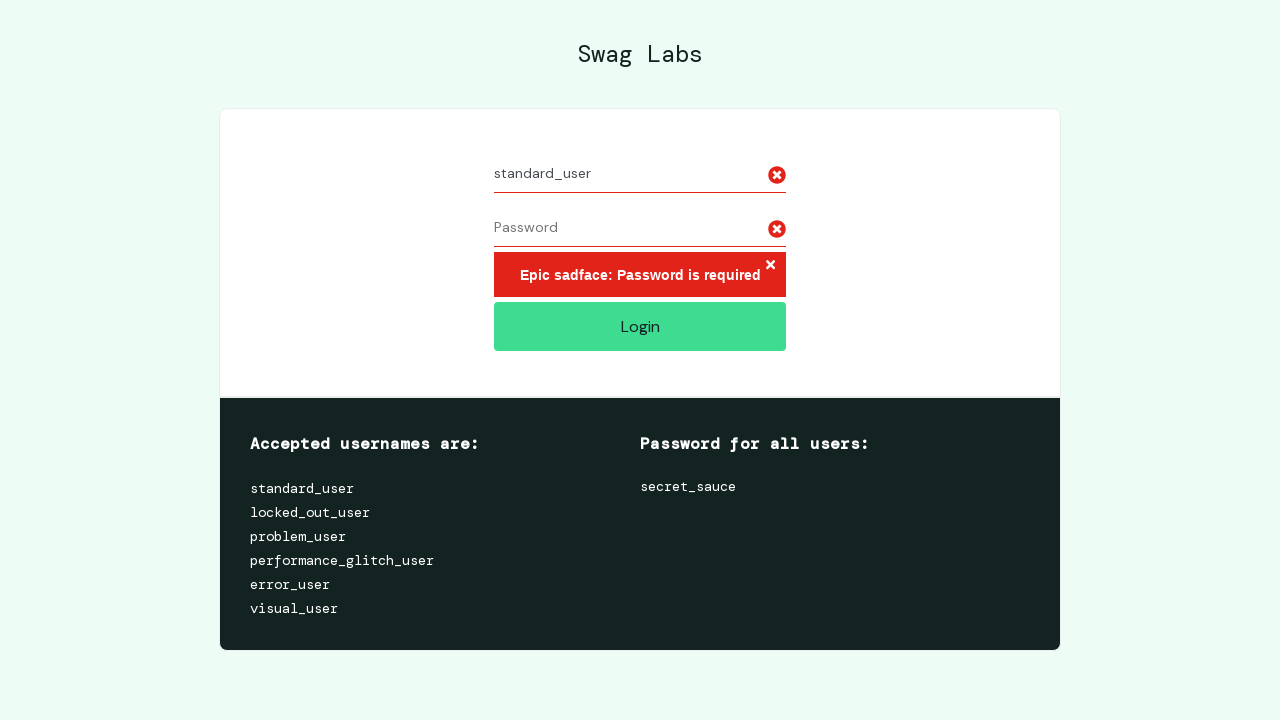

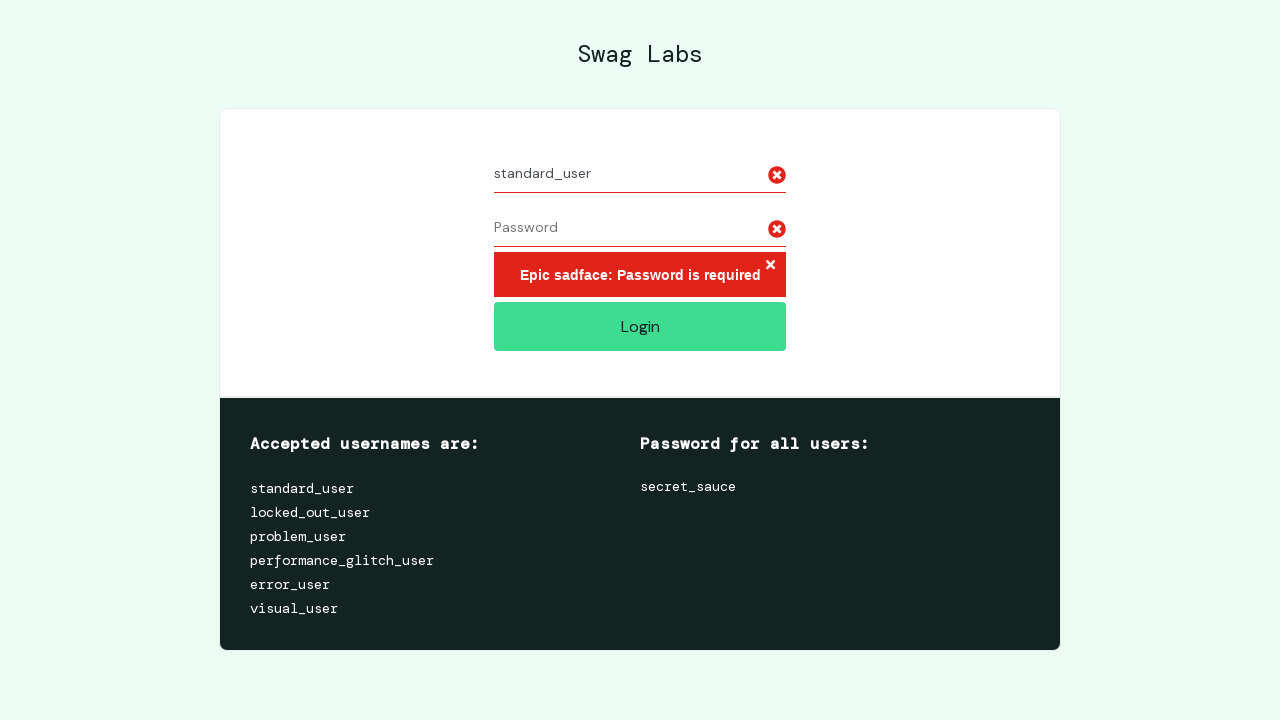